Tests Dropdown functionality by selecting Option 1 and Option 2 from the dropdown

Starting URL: https://the-internet.herokuapp.com/

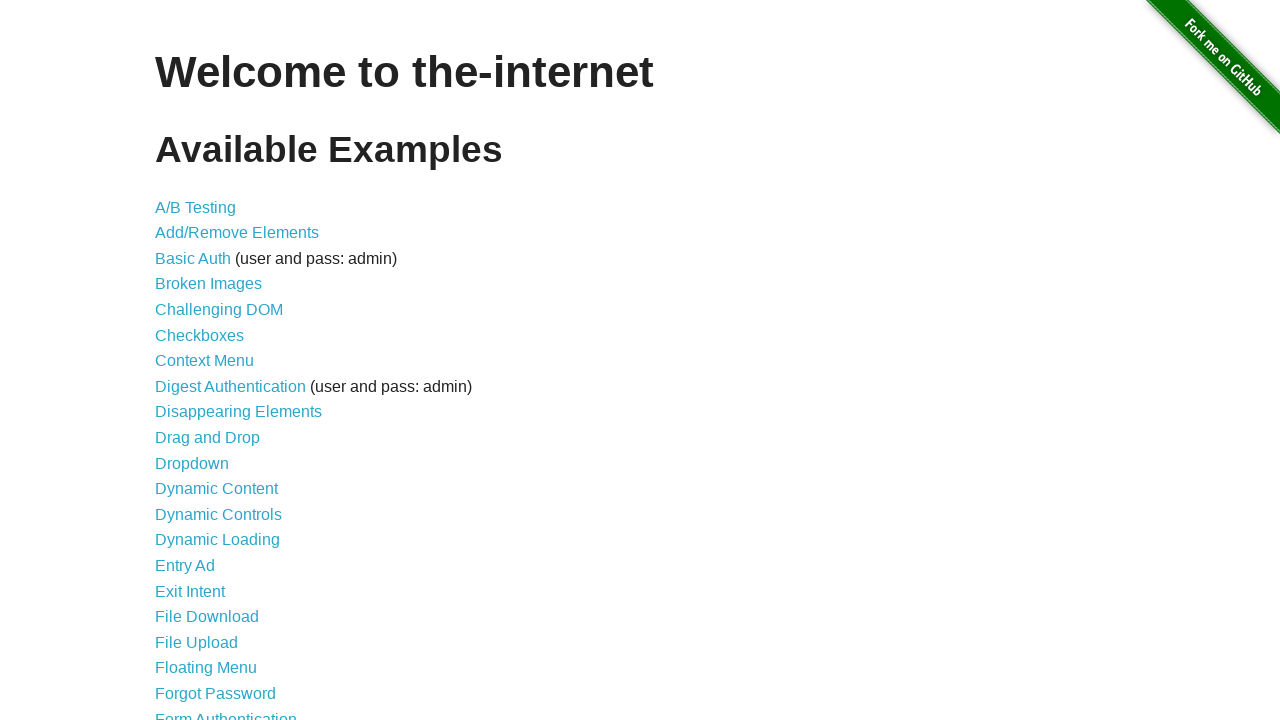

Clicked on Dropdown link at (192, 463) on xpath=//*[contains(text(), 'Dropdown')]
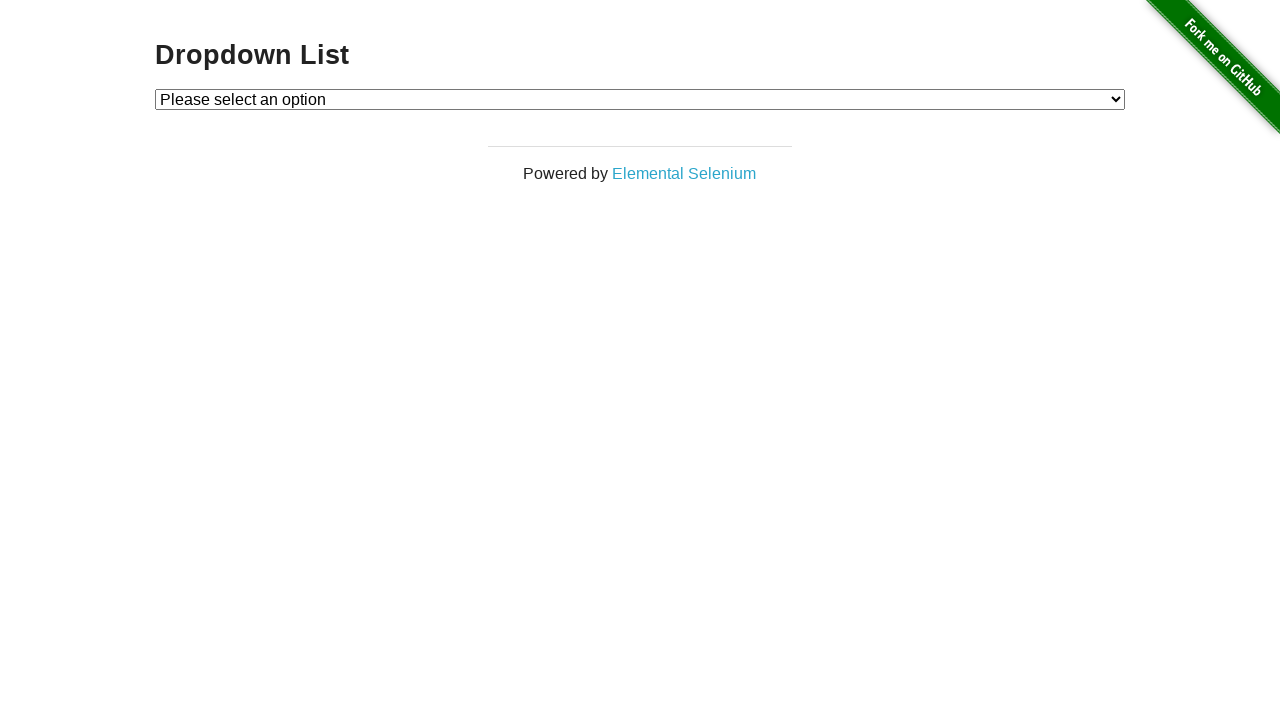

Dropdown element loaded
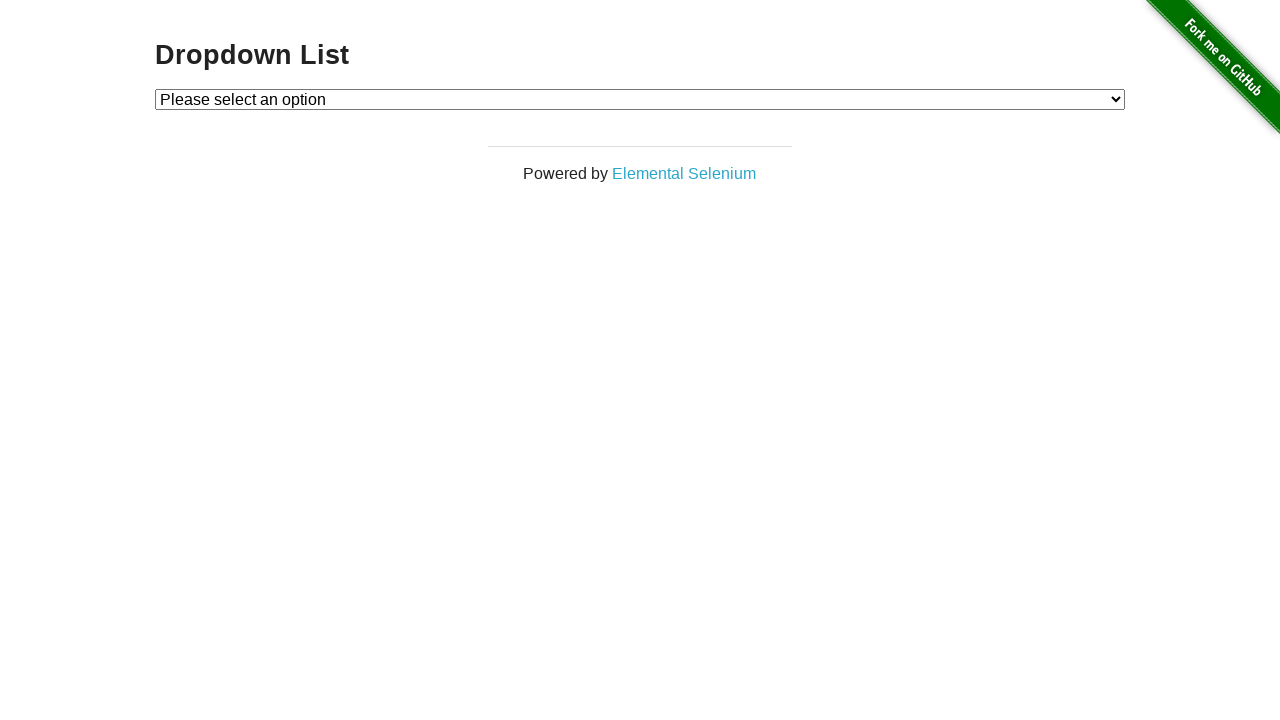

Selected Option 1 from dropdown on #dropdown
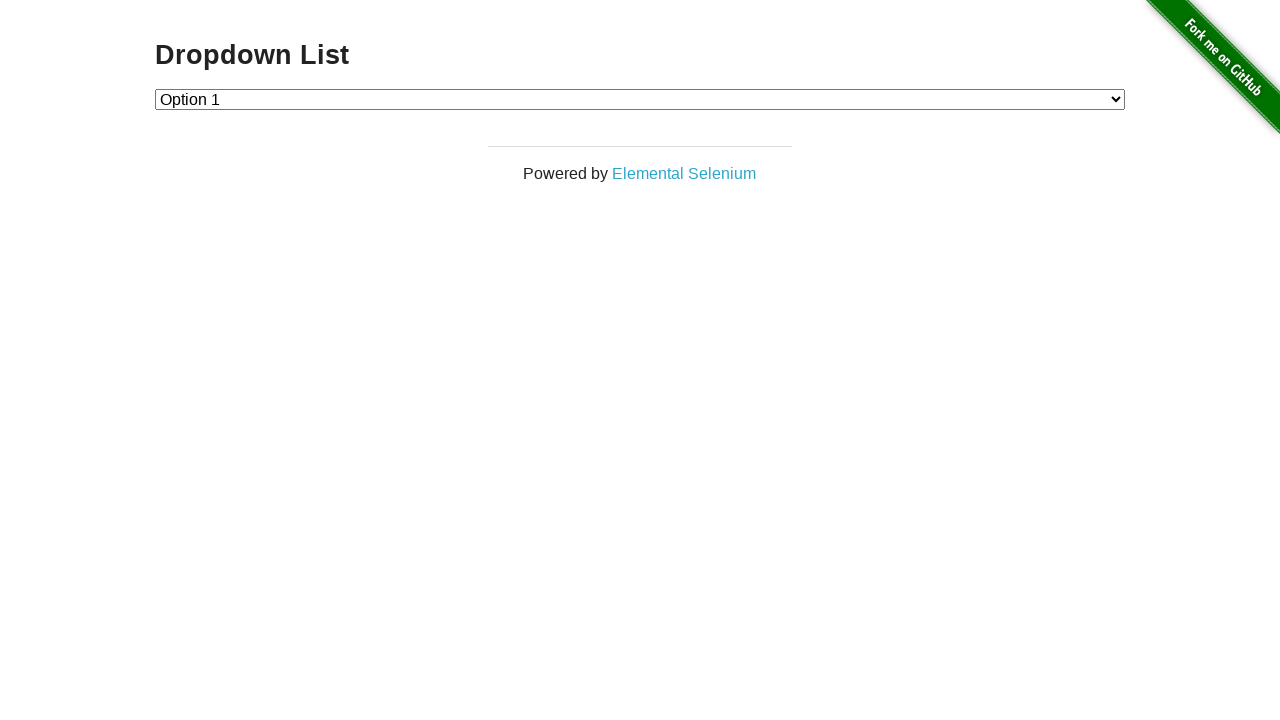

Selected Option 2 from dropdown on #dropdown
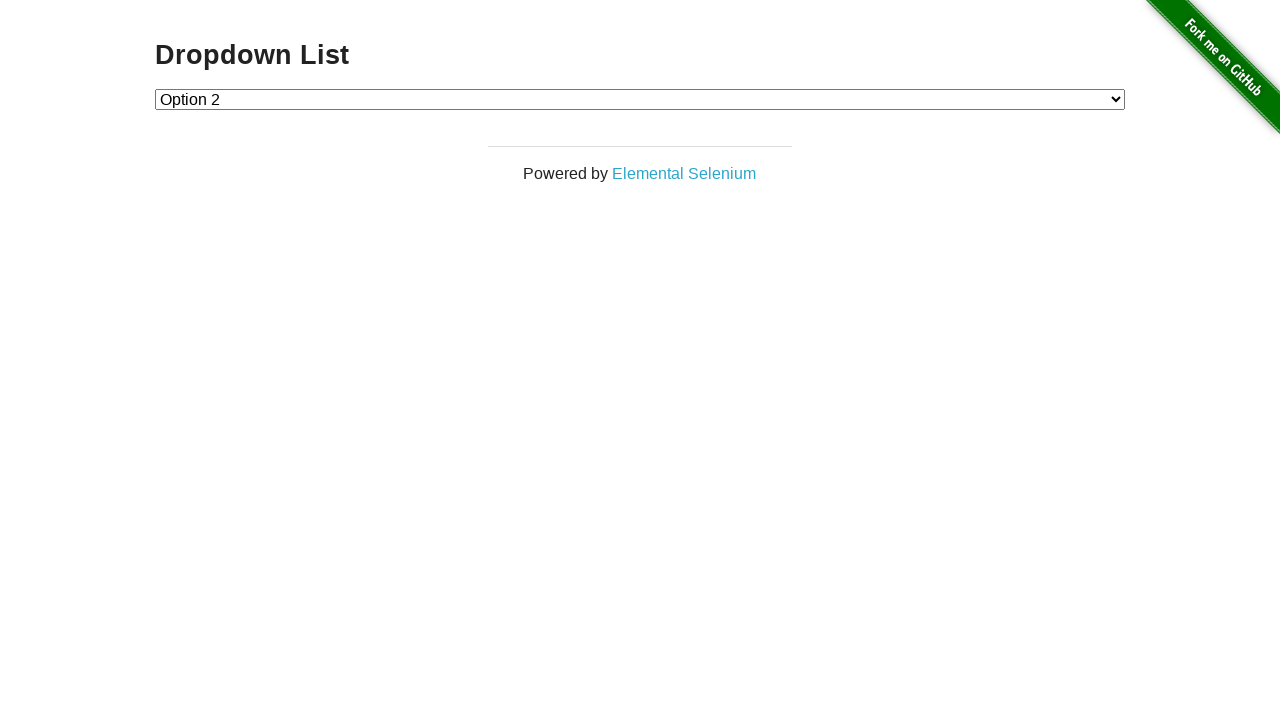

Navigated back from dropdown page
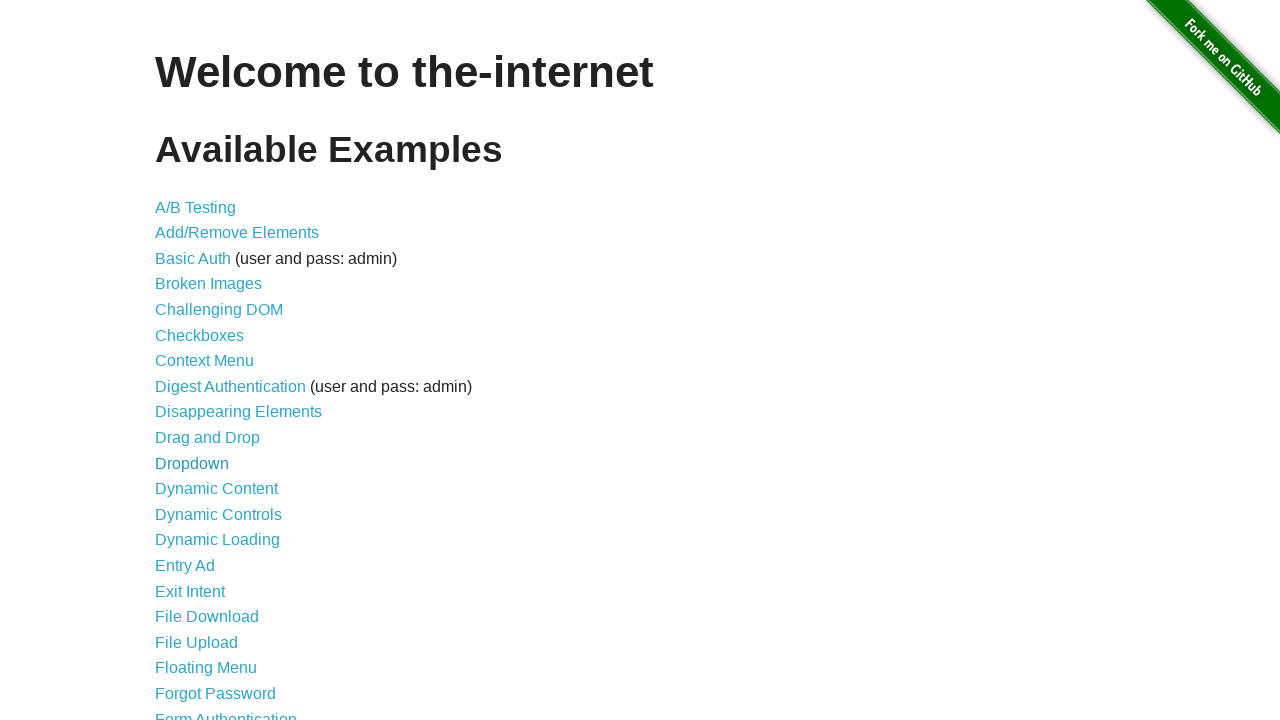

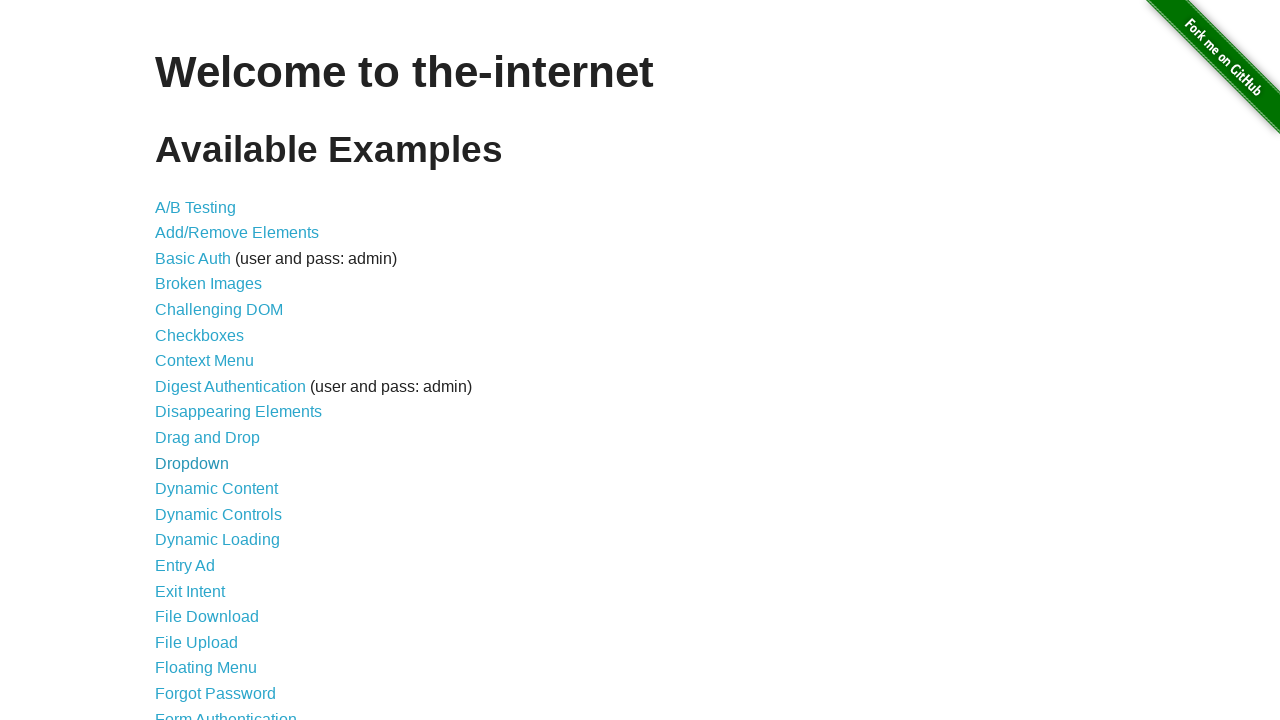